Tests handling of iframes by filling a form field on the main page, switching to an iframe to select a dropdown option, then switching back to the main page to modify the form field again.

Starting URL: https://www.hyrtutorials.com/p/frames-practice.html

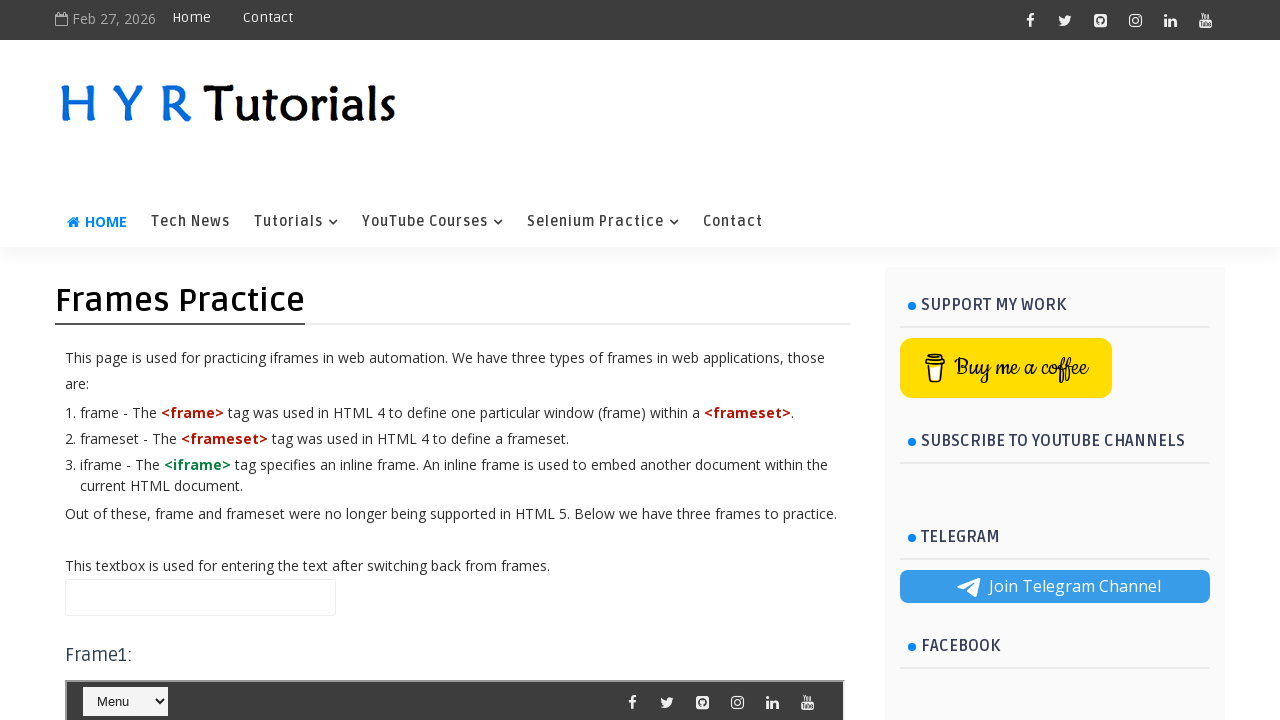

Filled name field on main page with 'Main Web Page' on input#name
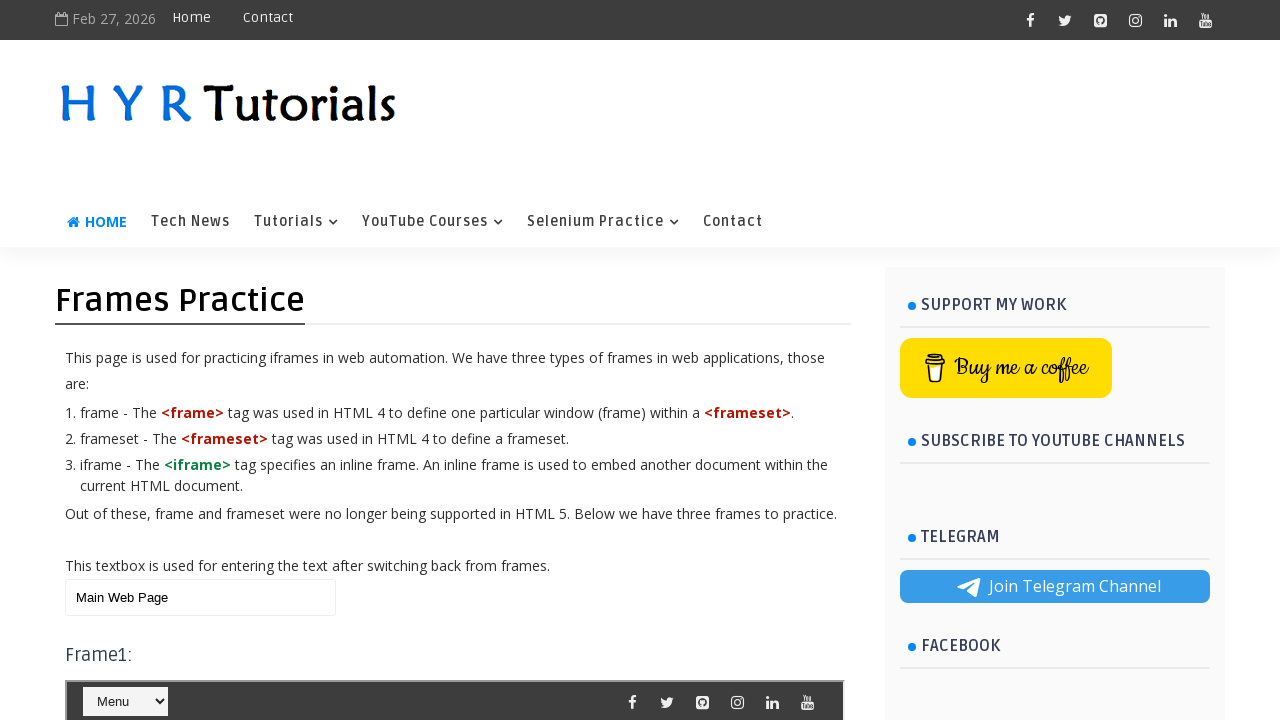

Located iframe with id 'frm1'
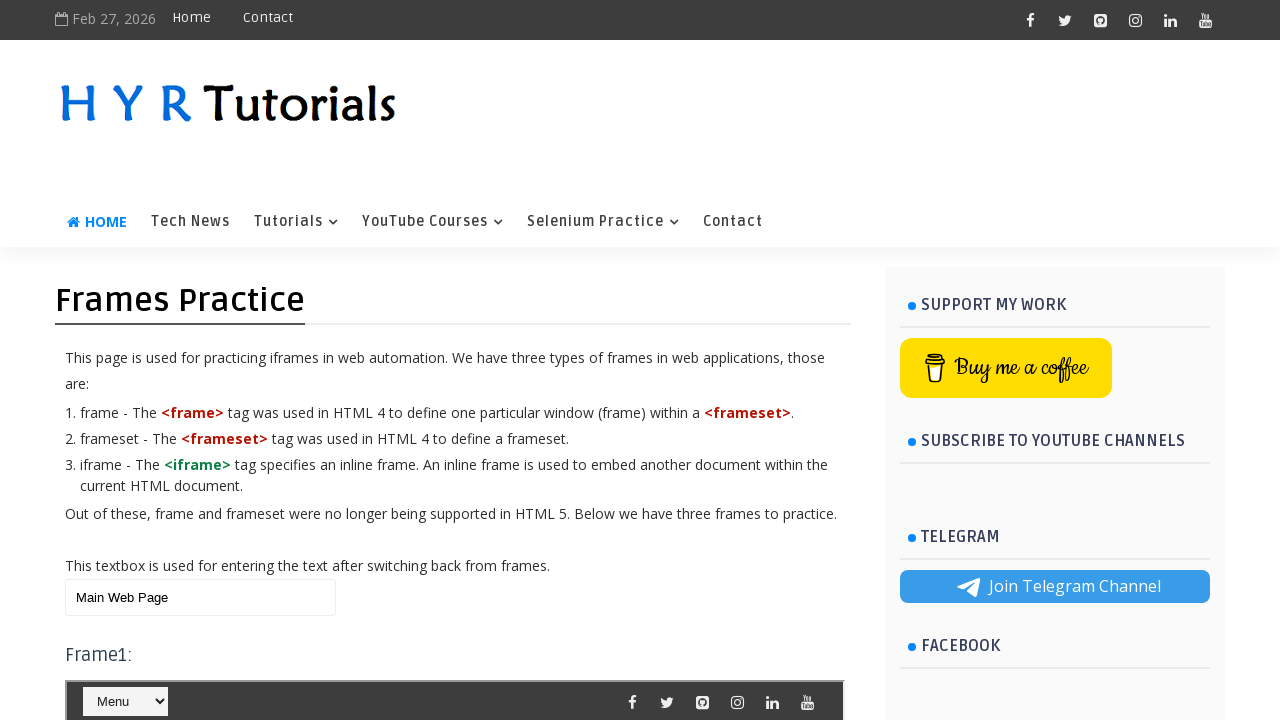

Selected '- Java' from dropdown in iframe on #frm1 >> internal:control=enter-frame >> #selectnav1
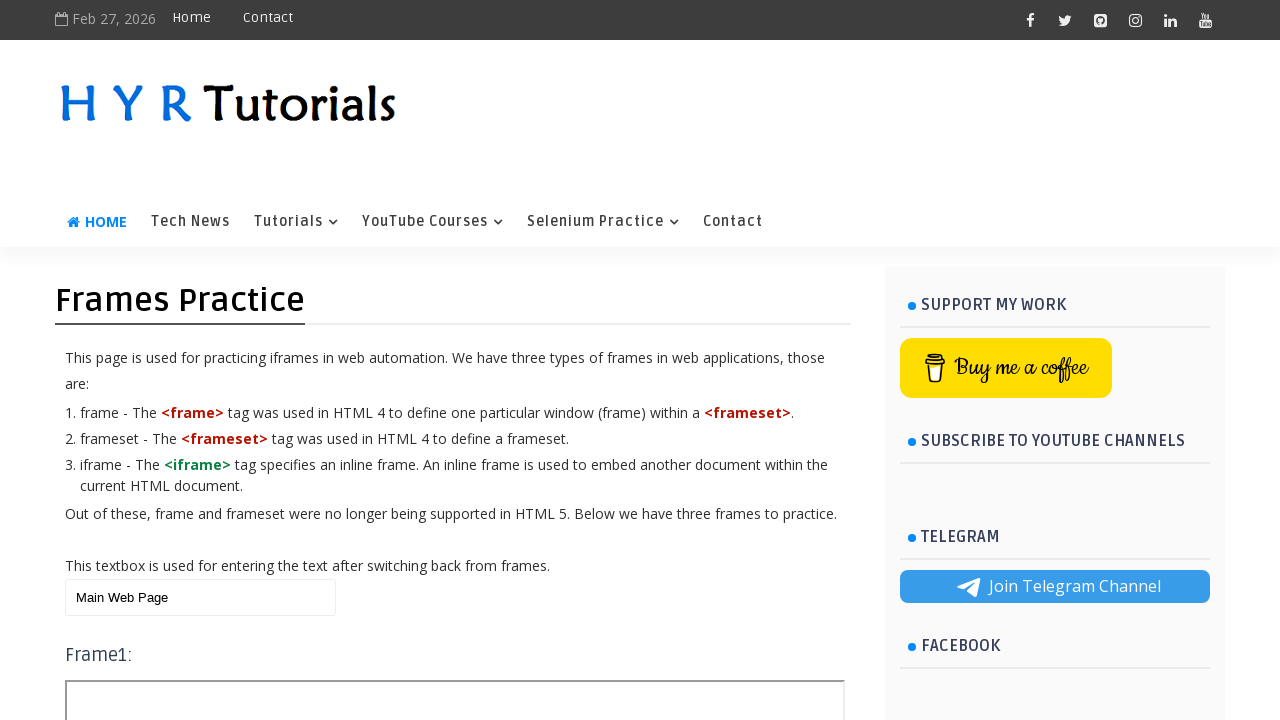

Cleared name field on main page on input#name
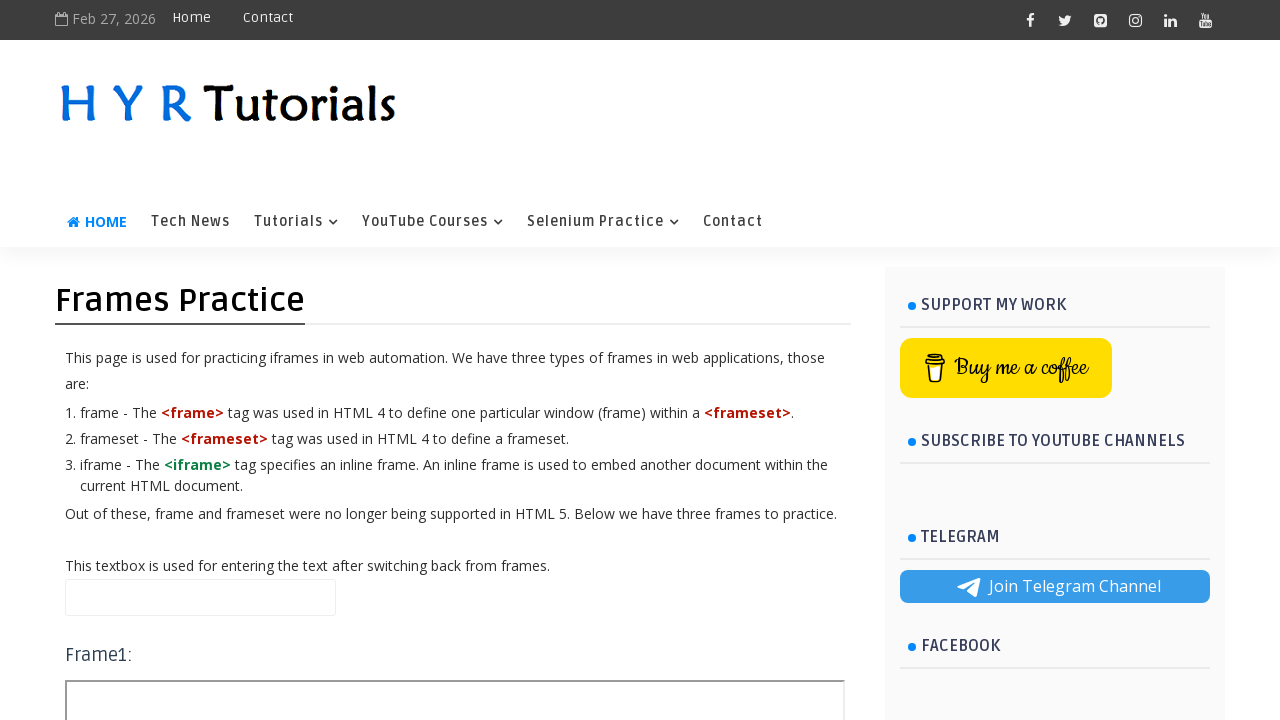

Filled name field on main page with 'Again Main Web Page from Frame 1' on input#name
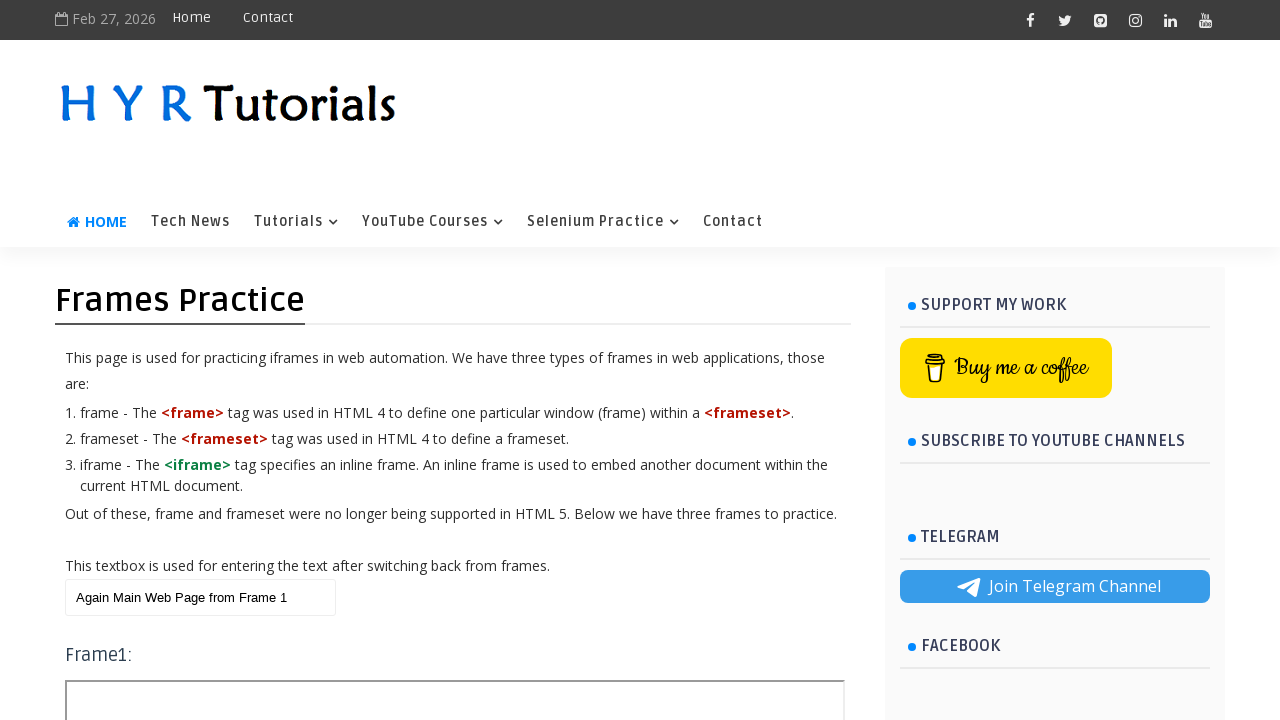

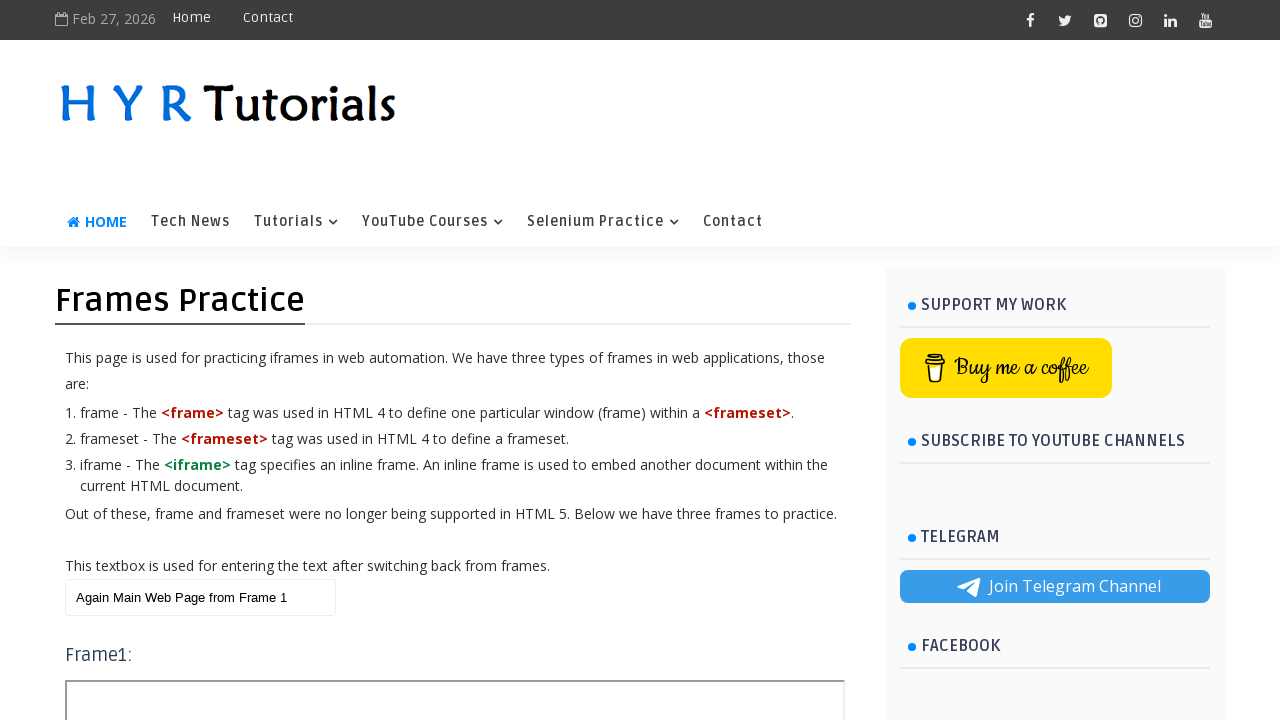